Tests auto-suggestive dropdown functionality by typing partial text and selecting a matching option from the suggestions

Starting URL: https://rahulshettyacademy.com/dropdownsPractise

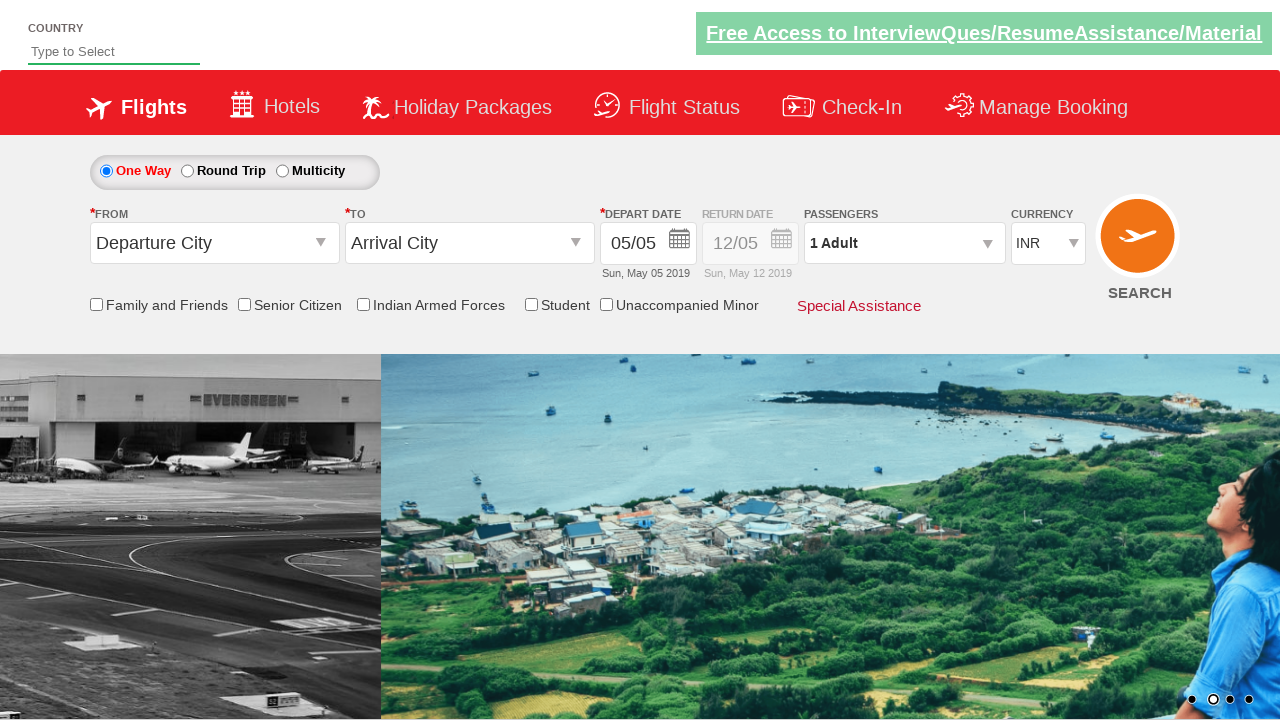

Filled autosuggest field with 'ind' to trigger dropdown on #autosuggest
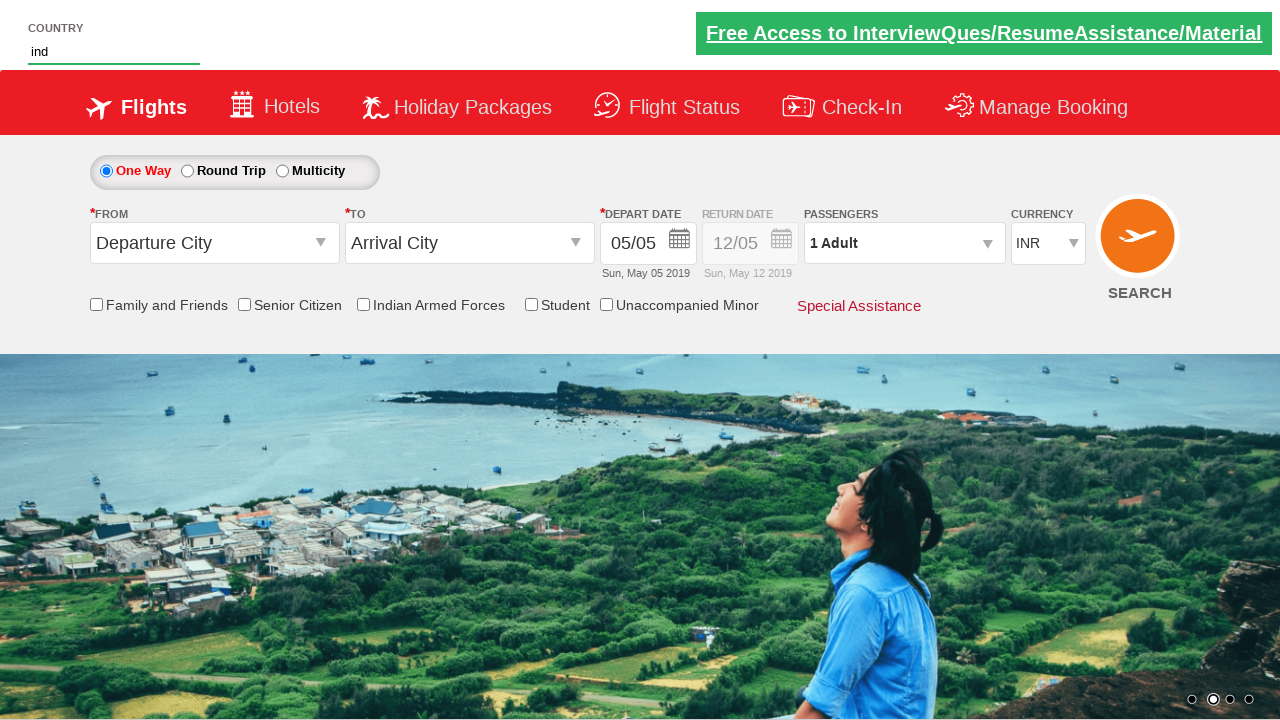

Waited for auto-suggestive dropdown options to appear
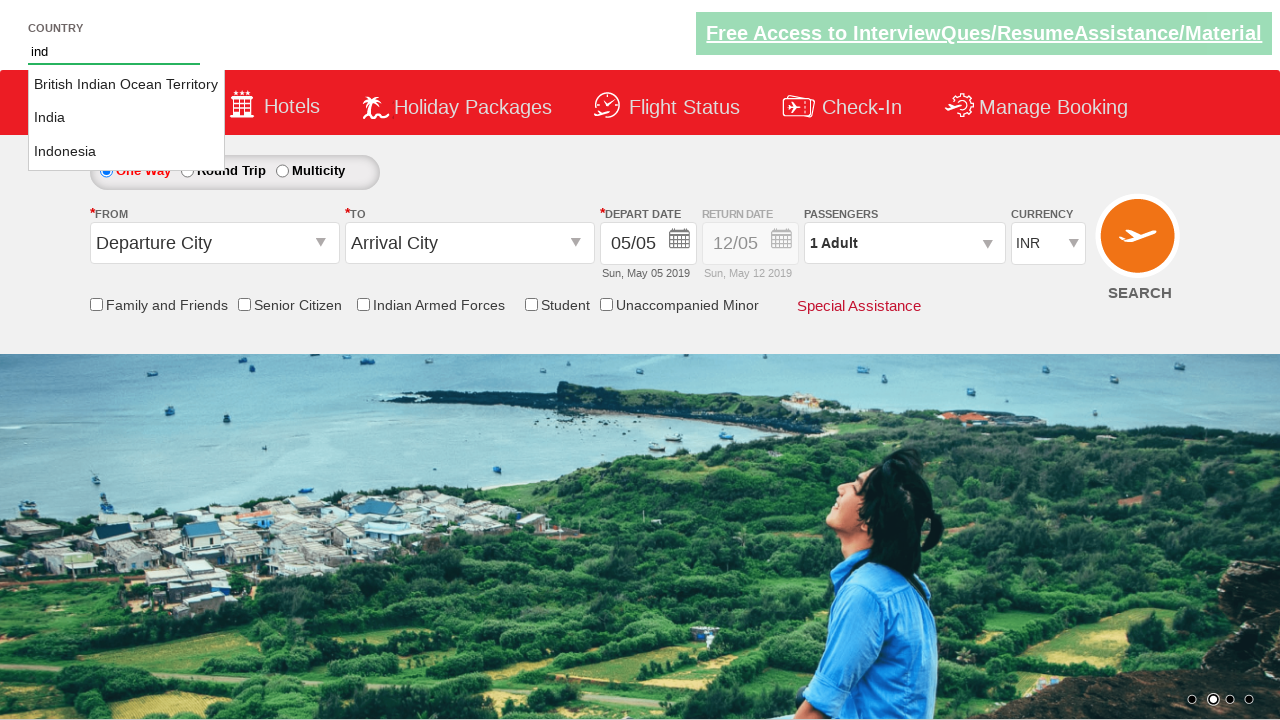

Selected 'India' from the auto-suggestive dropdown options at (126, 118) on li[class='ui-menu-item'] a >> nth=1
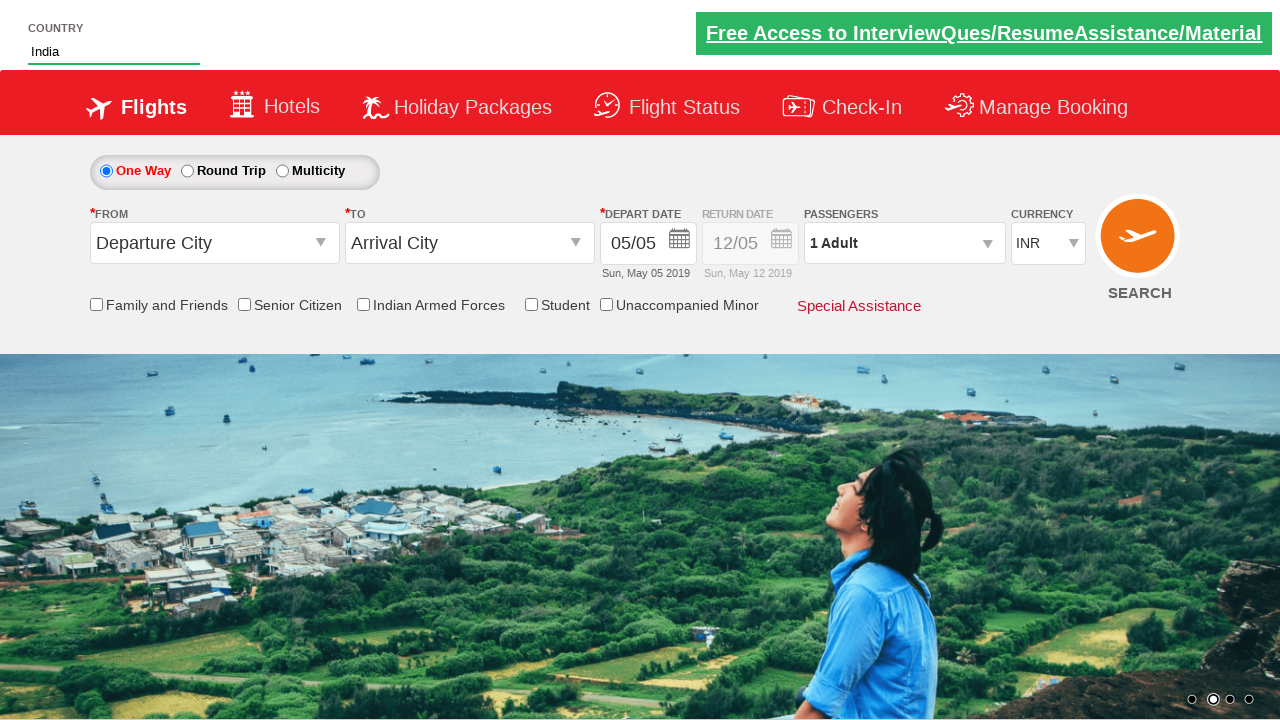

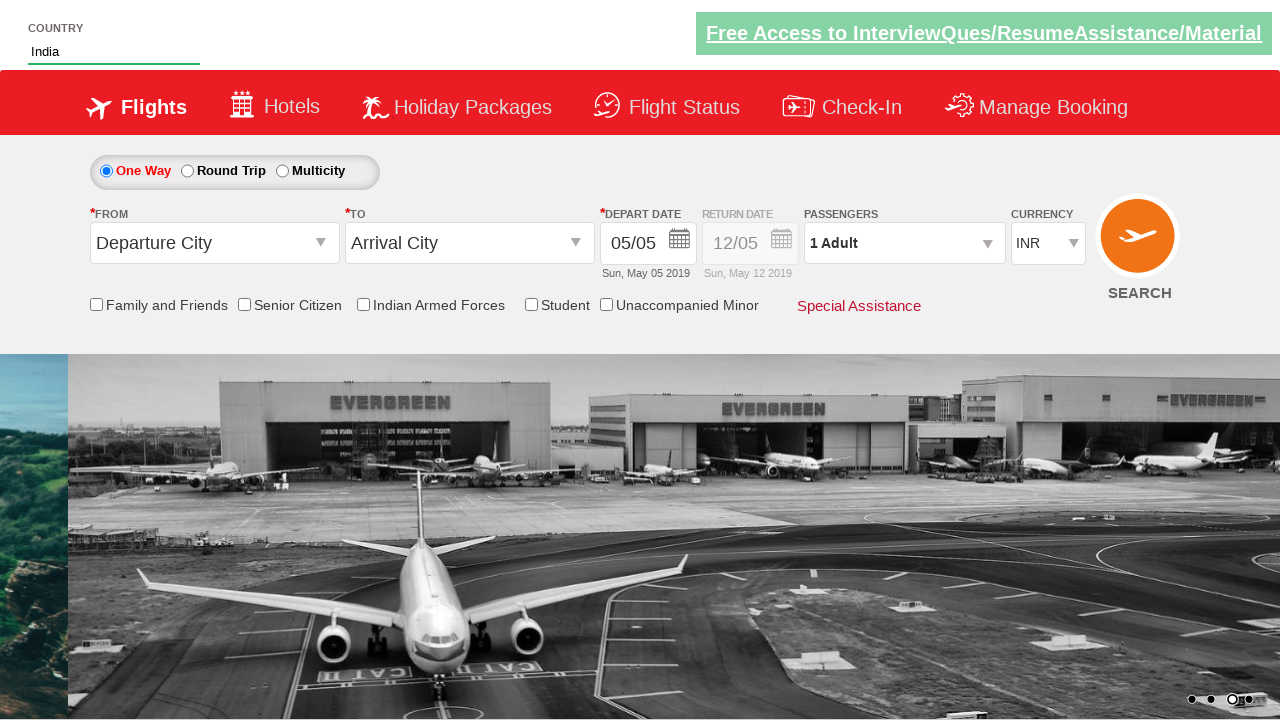